Tests JavaScript alert functionality by clicking a button that triggers a JS alert, accepting the alert, and verifying the result text

Starting URL: https://the-internet.herokuapp.com/javascript_alerts

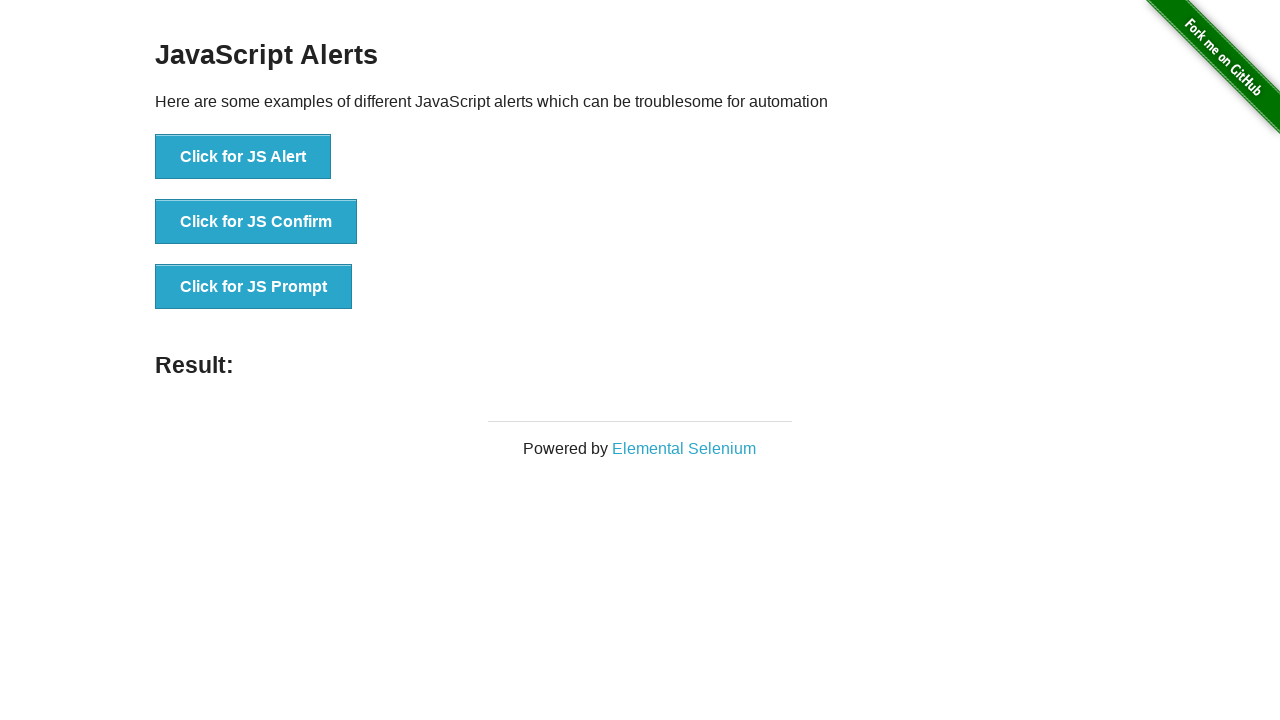

Clicked the 'Click for JS Alert' button at (243, 157) on xpath=//button[text()='Click for JS Alert']
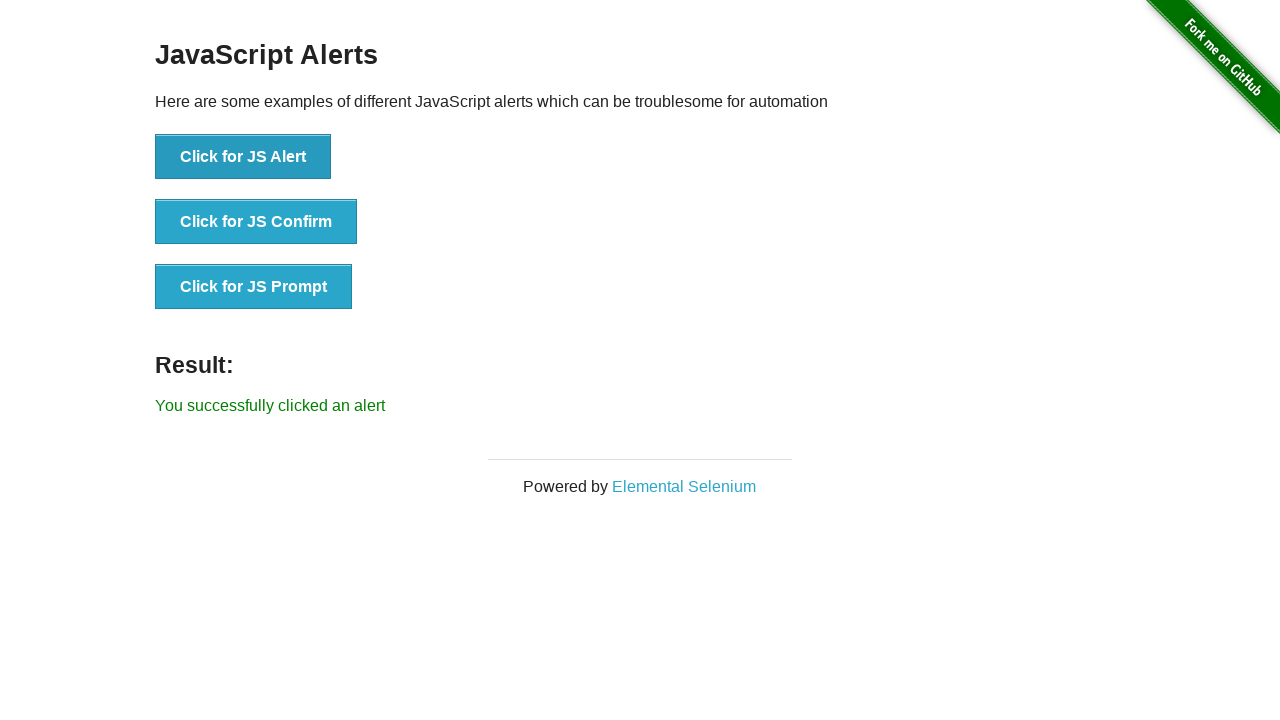

Registered dialog handler to accept alerts
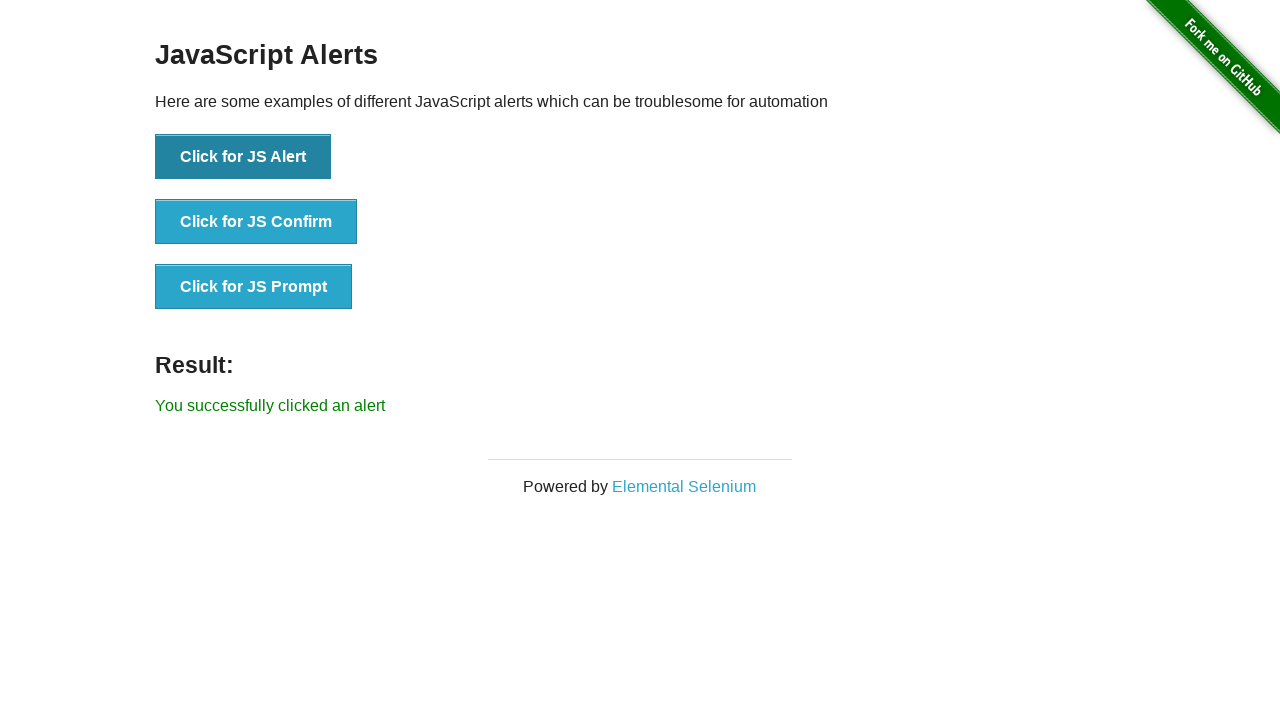

Clicked the 'Click for JS Alert' button again to trigger alert with handler in place at (243, 157) on xpath=//button[text()='Click for JS Alert']
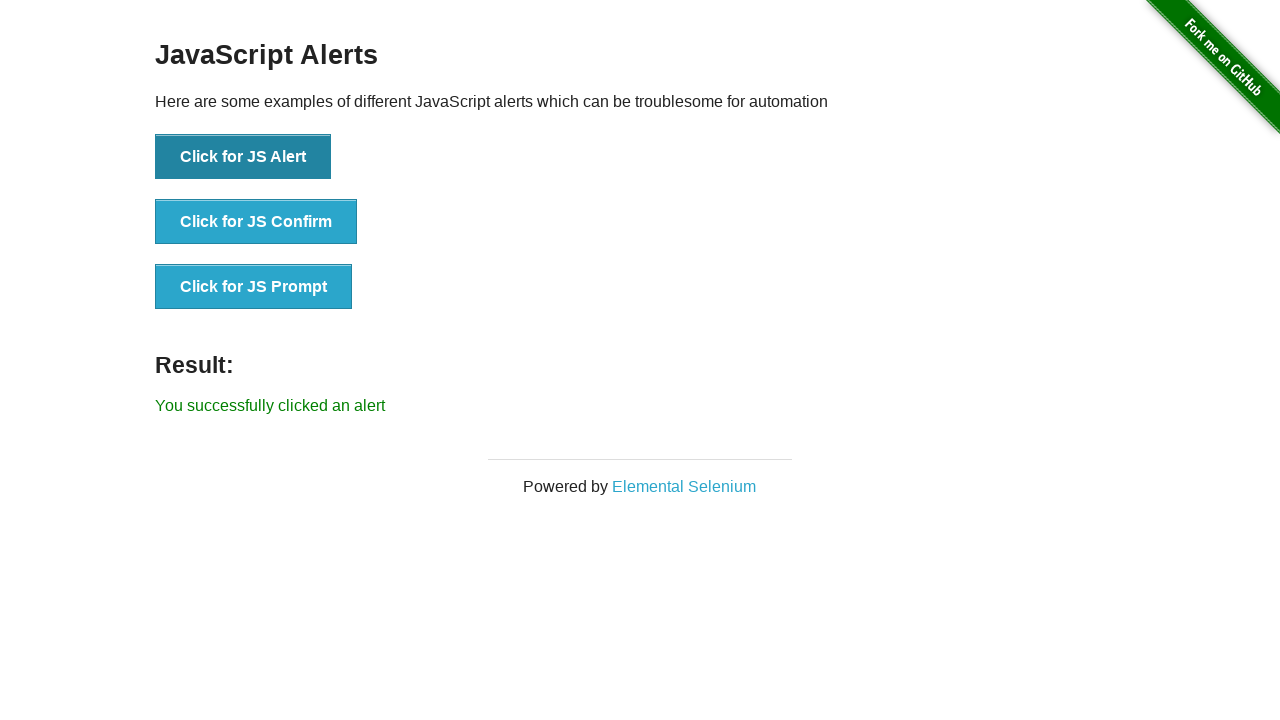

Result text element loaded
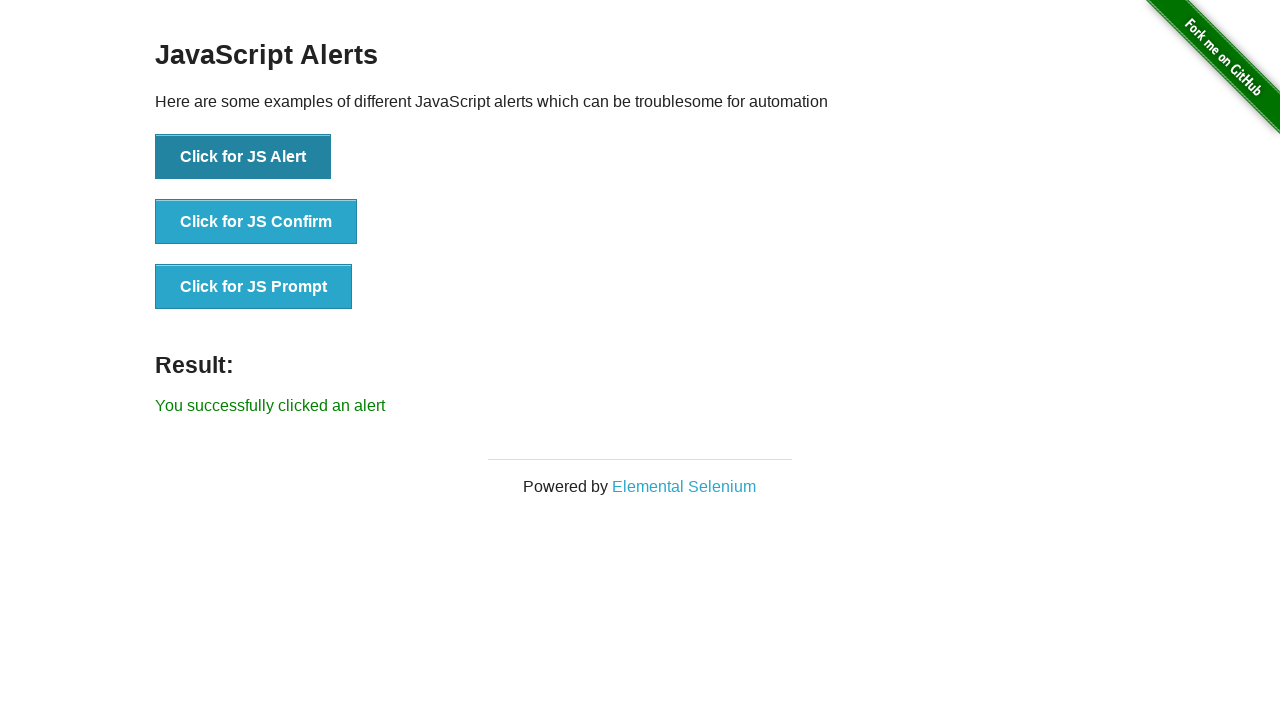

Retrieved result text content
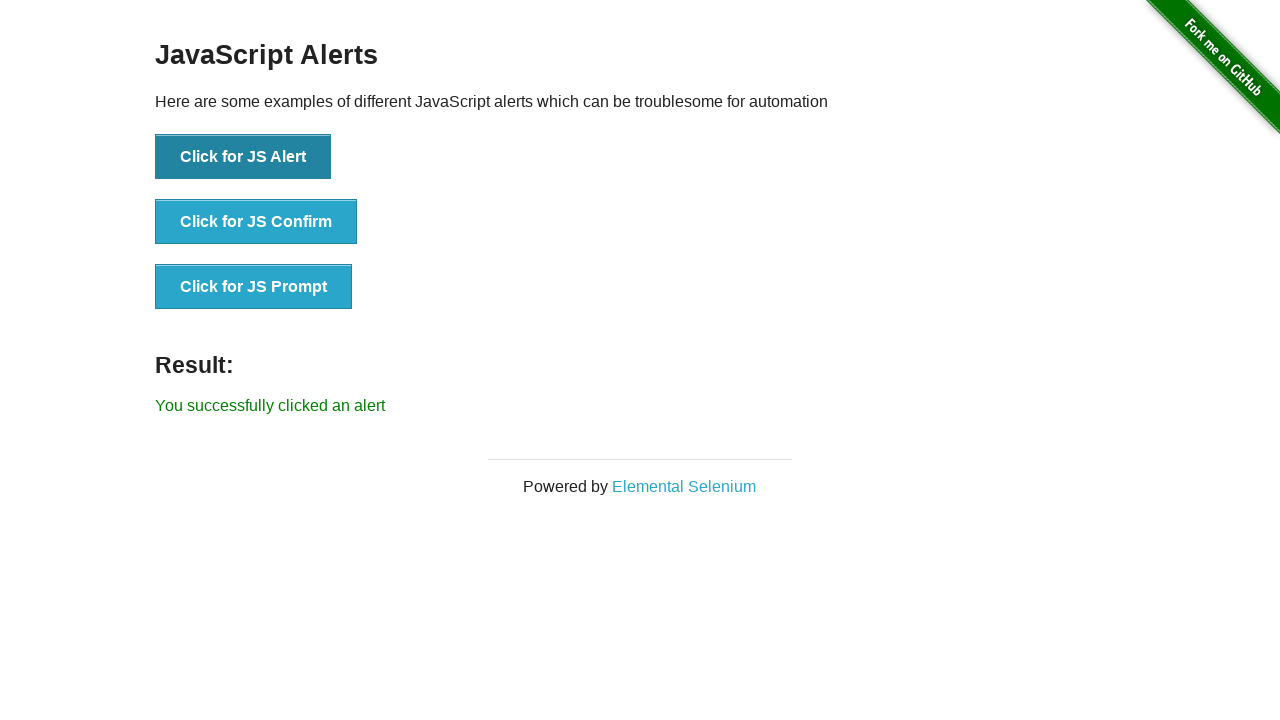

Verified result text matches expected value 'You successfully clicked an alert'
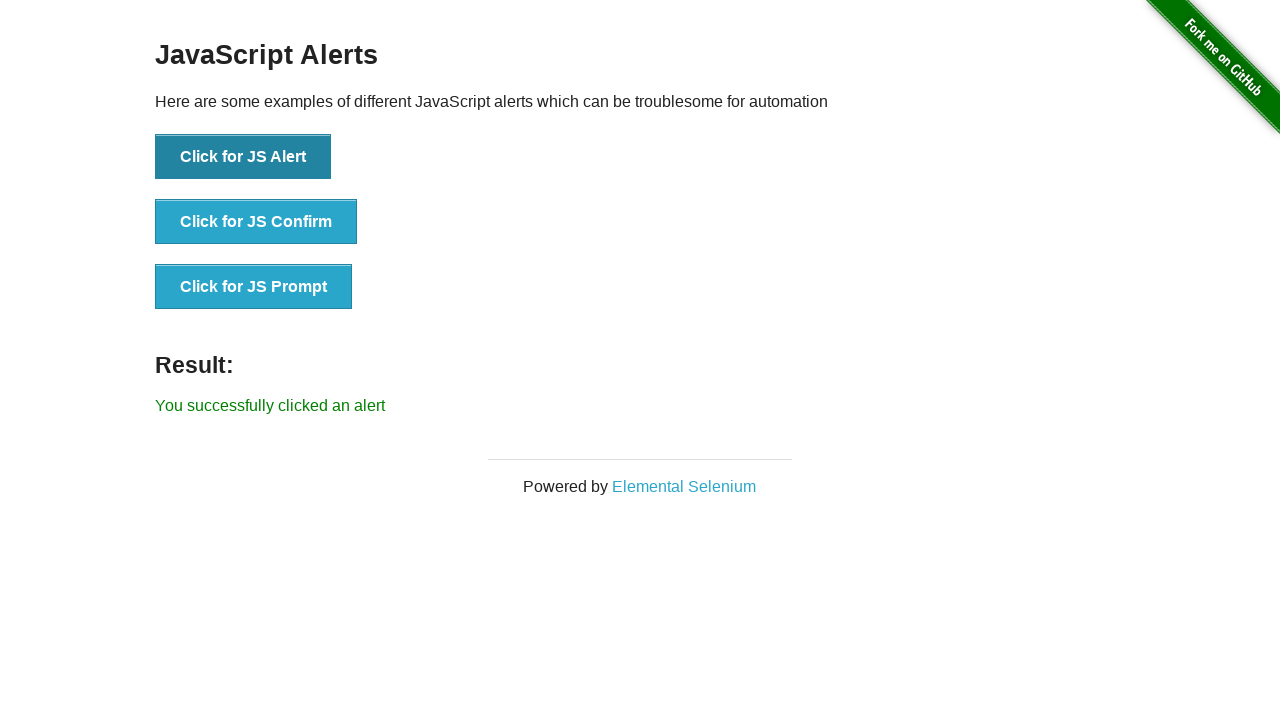

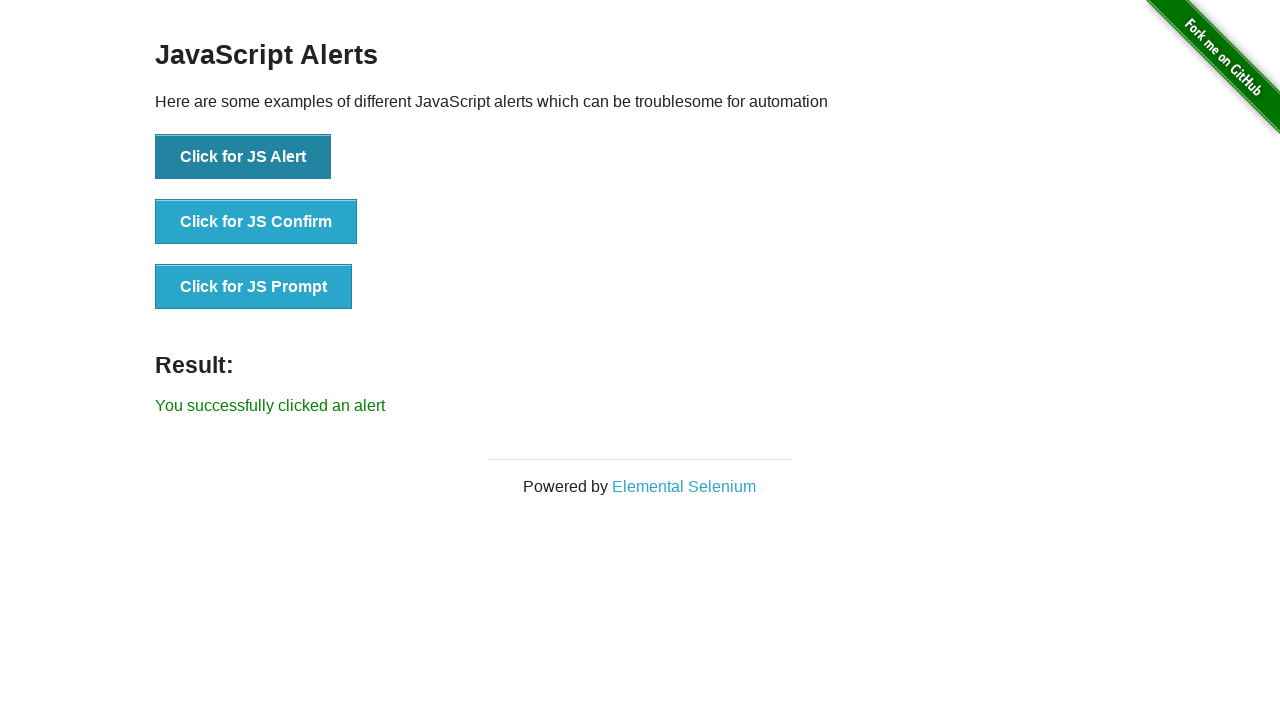